Tests jQuery UI datepicker by navigating to the demo page and entering a date value into the datepicker input field

Starting URL: https://jqueryui.com/resources/demos/datepicker/default.html

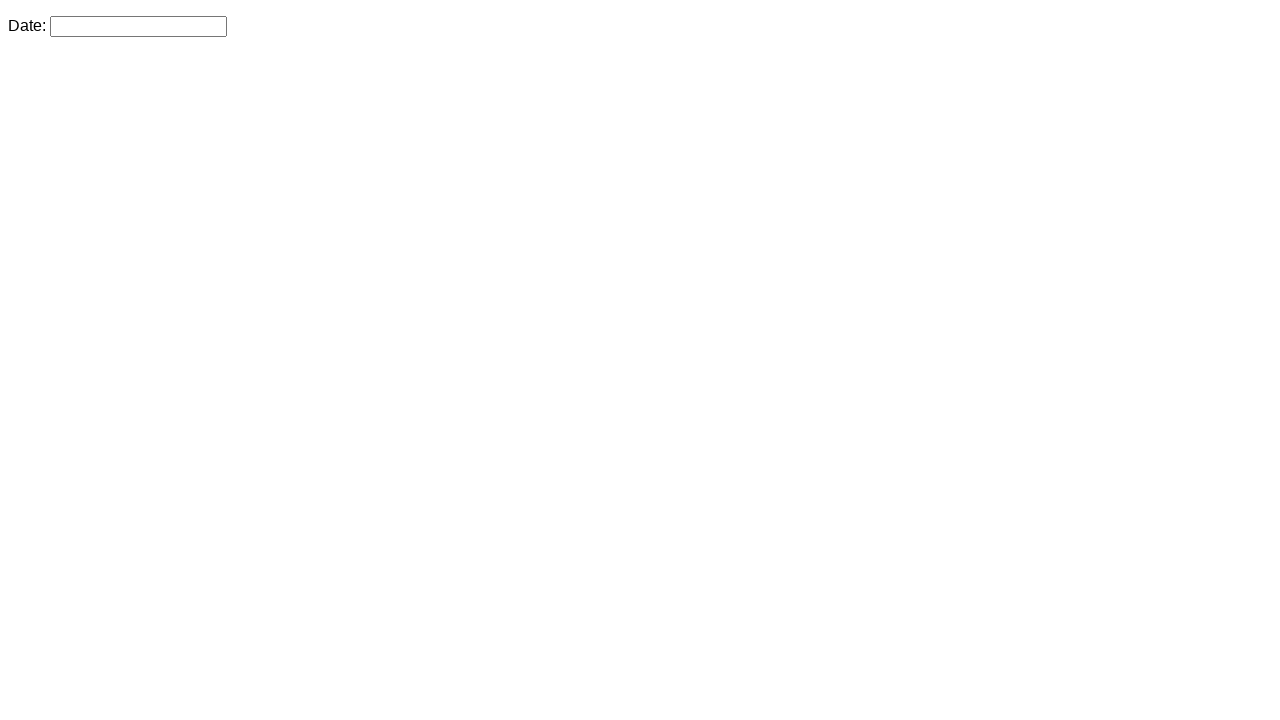

Navigated to jQuery UI datepicker demo page
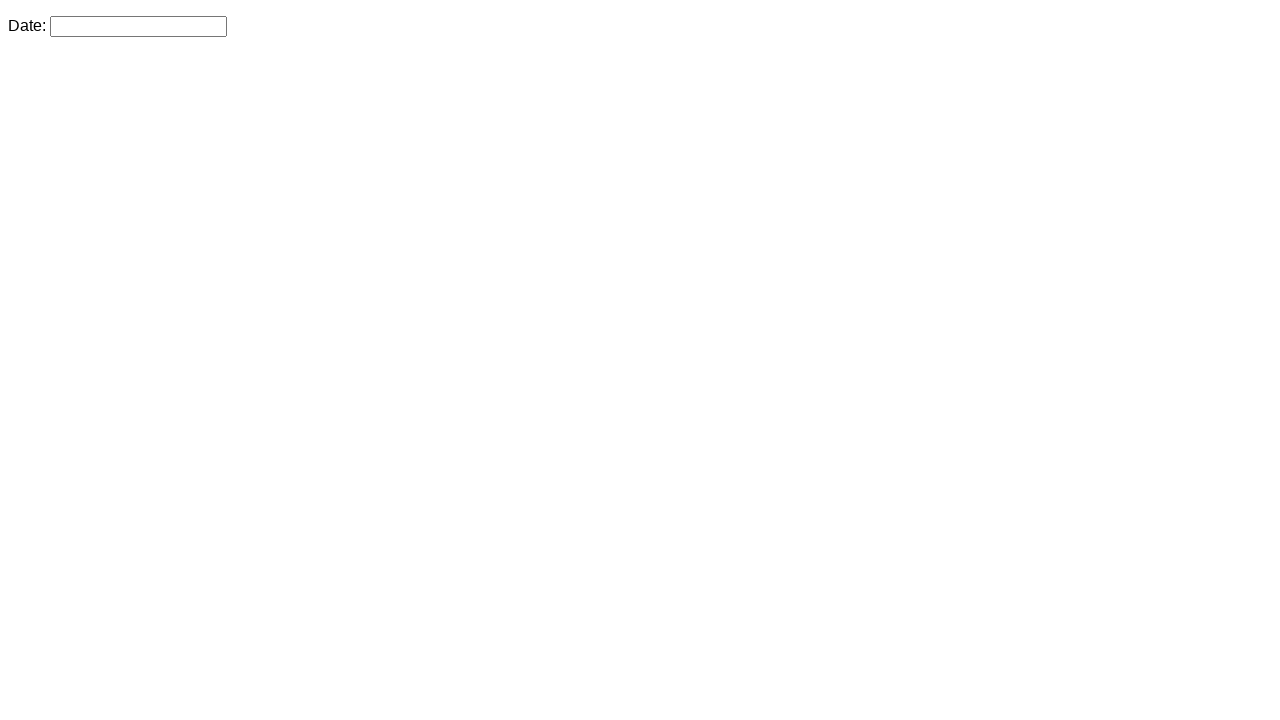

Entered date '01/01/2017' into the datepicker input field on #datepicker
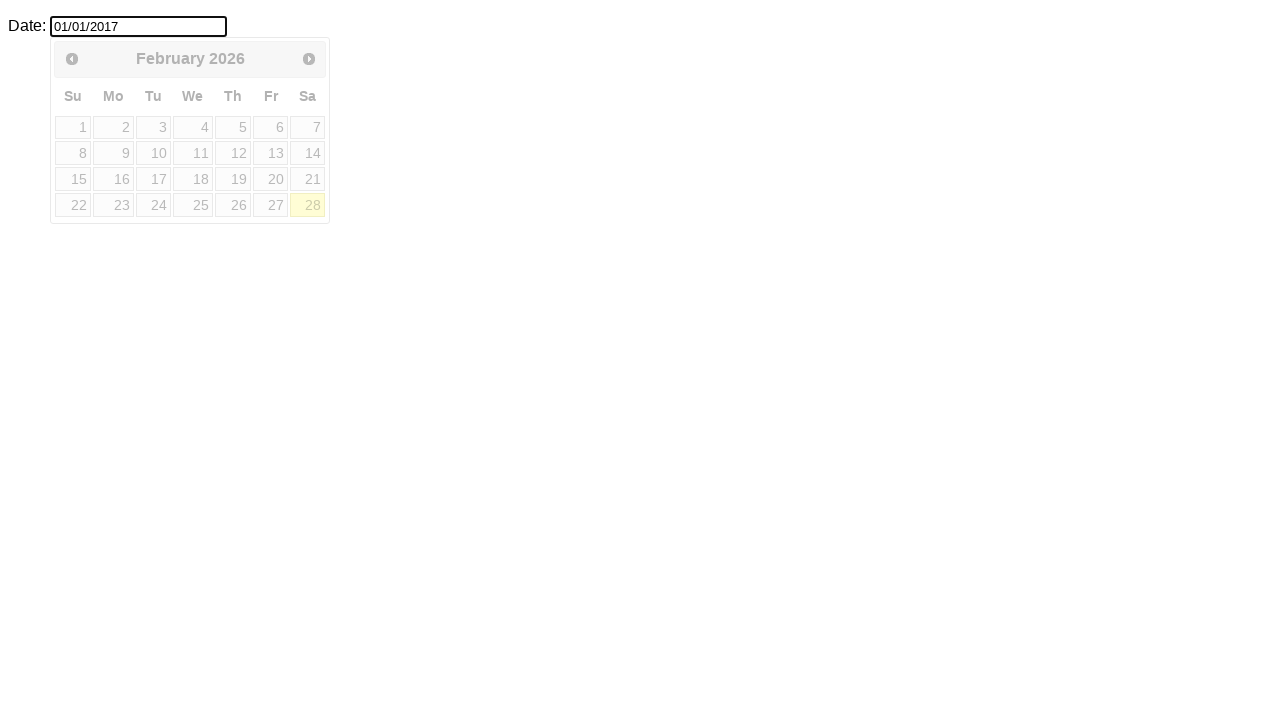

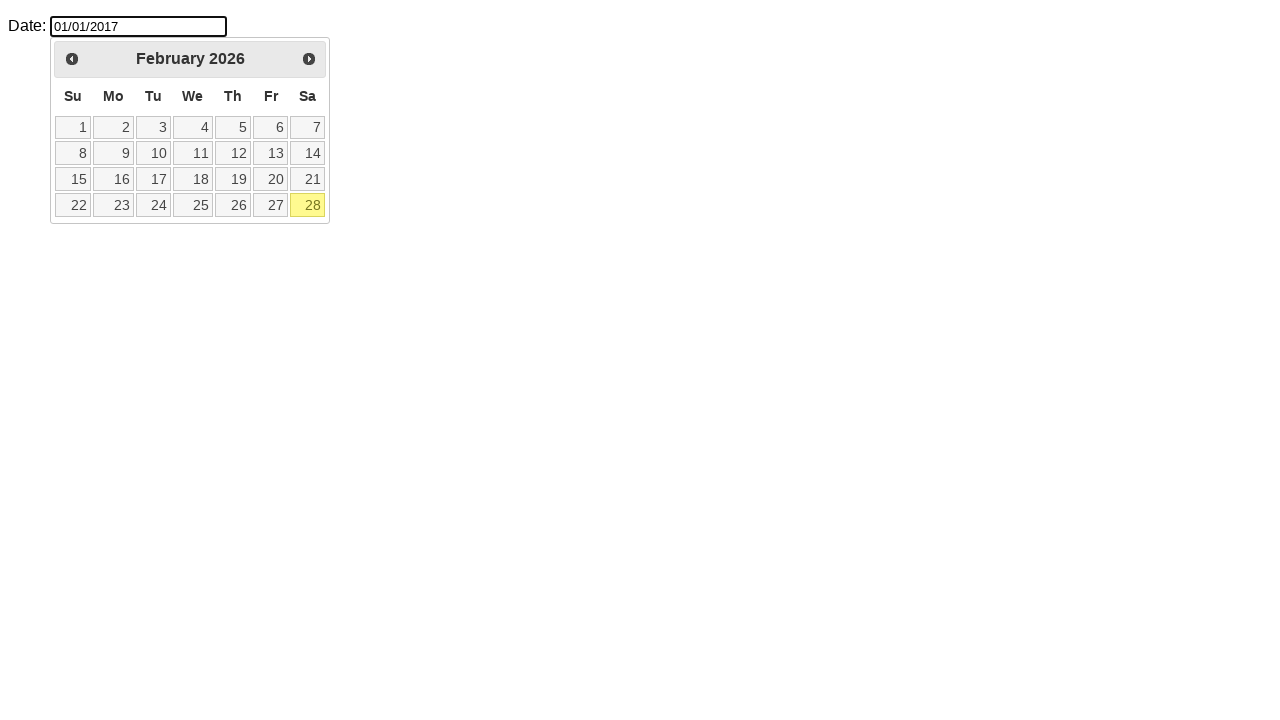